Fills out a practice form by entering first name, last name, email, and selecting gender radio button

Starting URL: https://demoqa.com/automation-practice-form

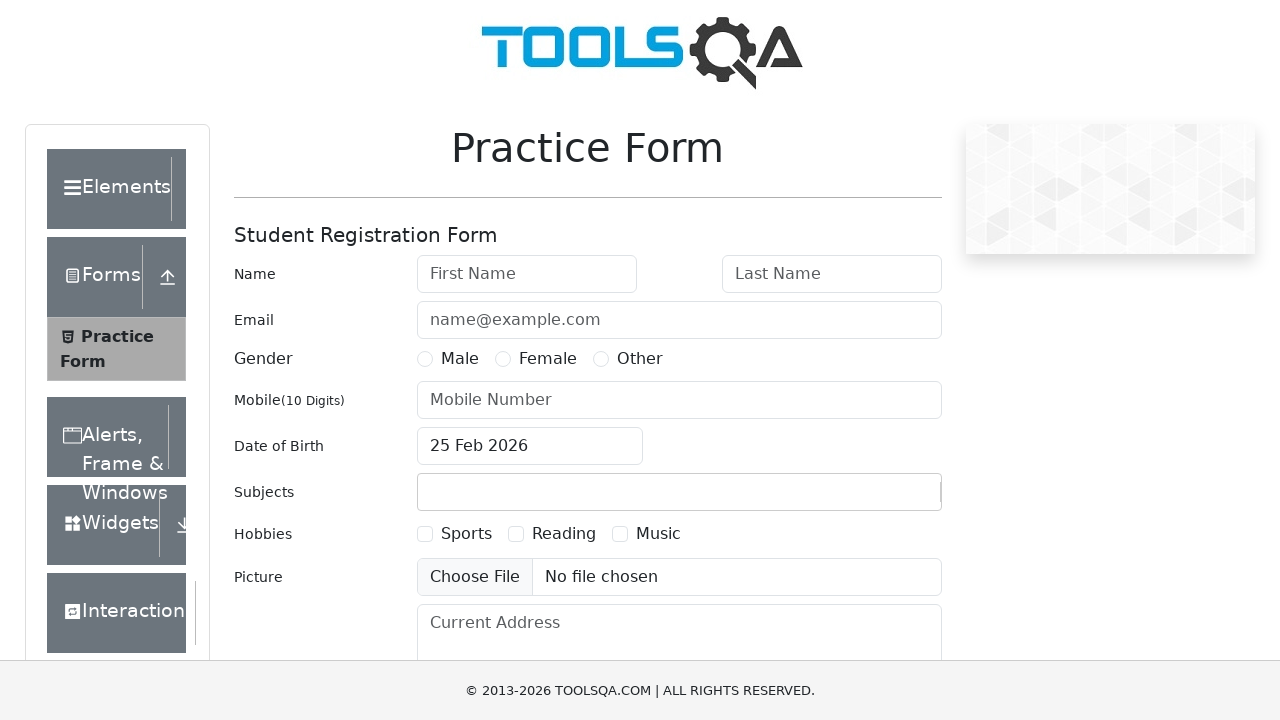

Filled first name field with 'Tejaswini' on #firstName
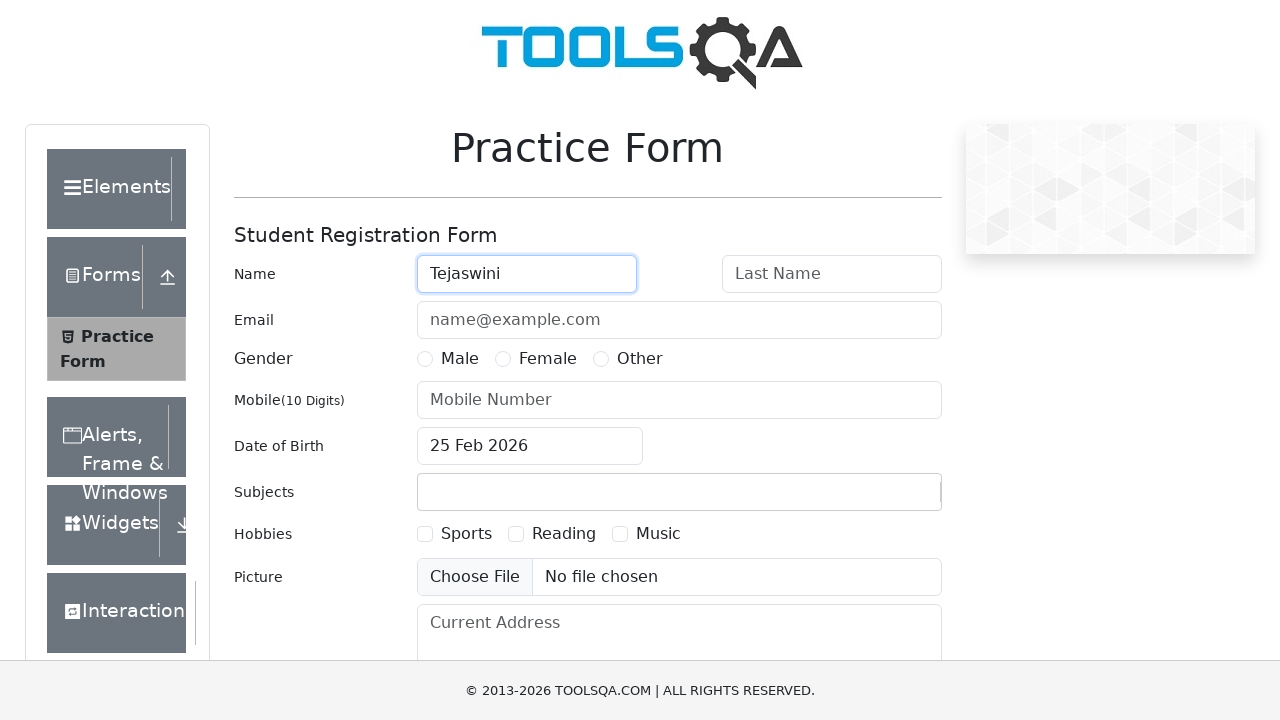

Filled last name field with 'Borhade' on #lastName
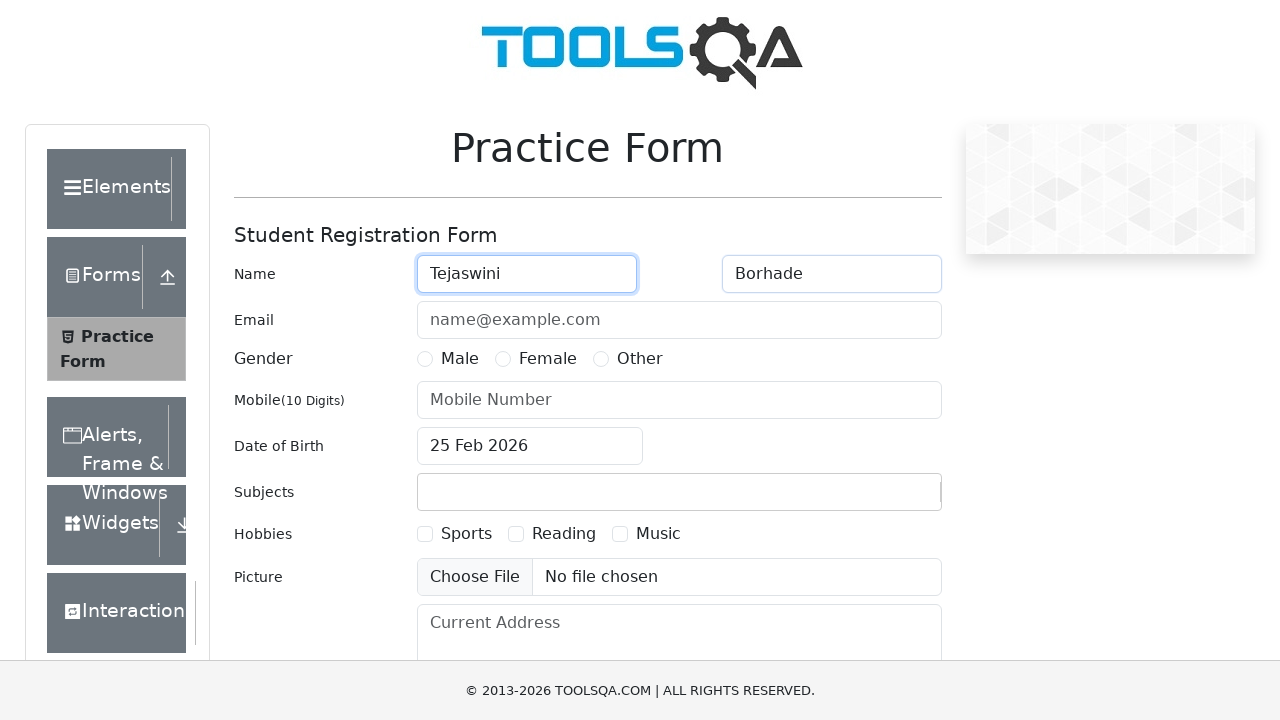

Filled email field with 'testuser789@example.com' on #userEmail
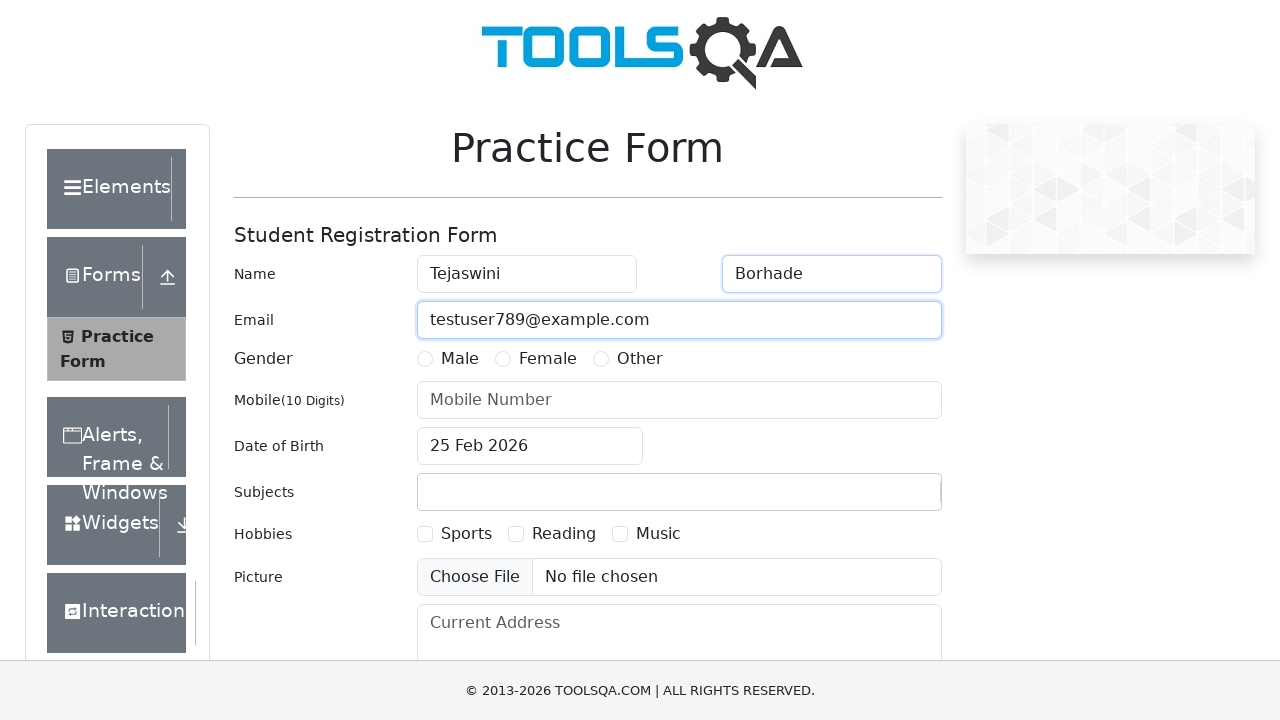

Selected Male gender radio button
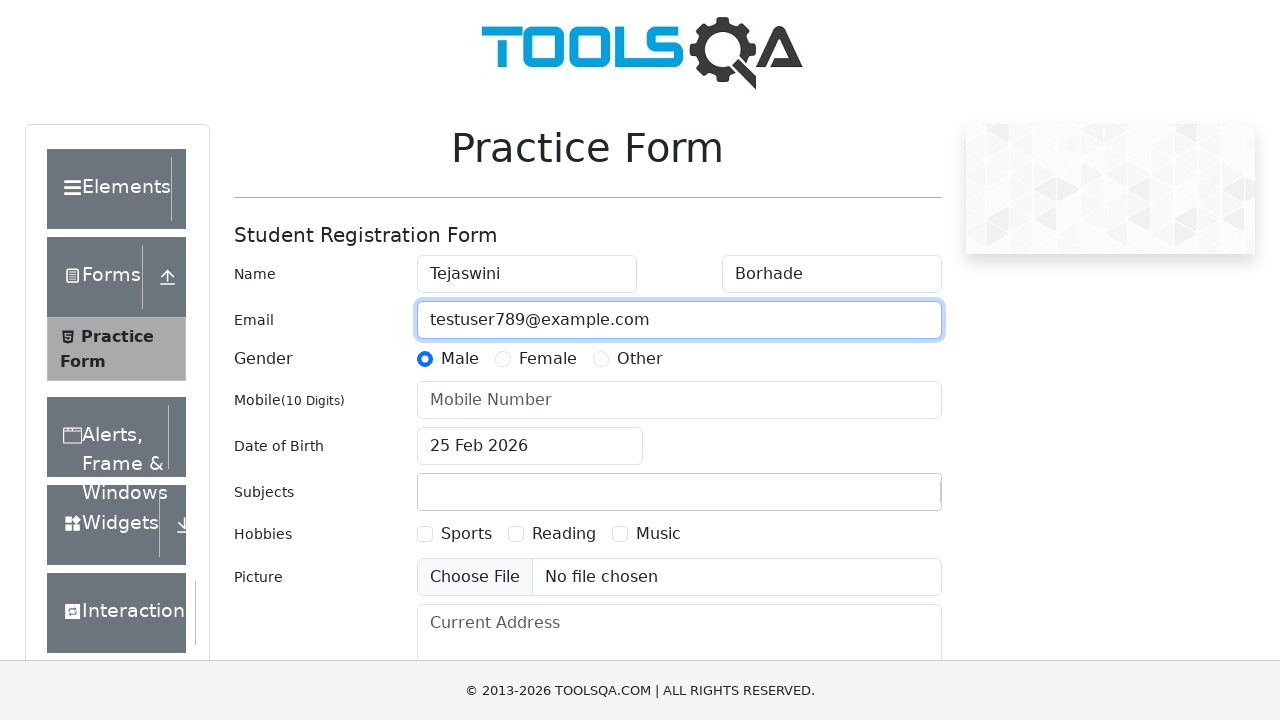

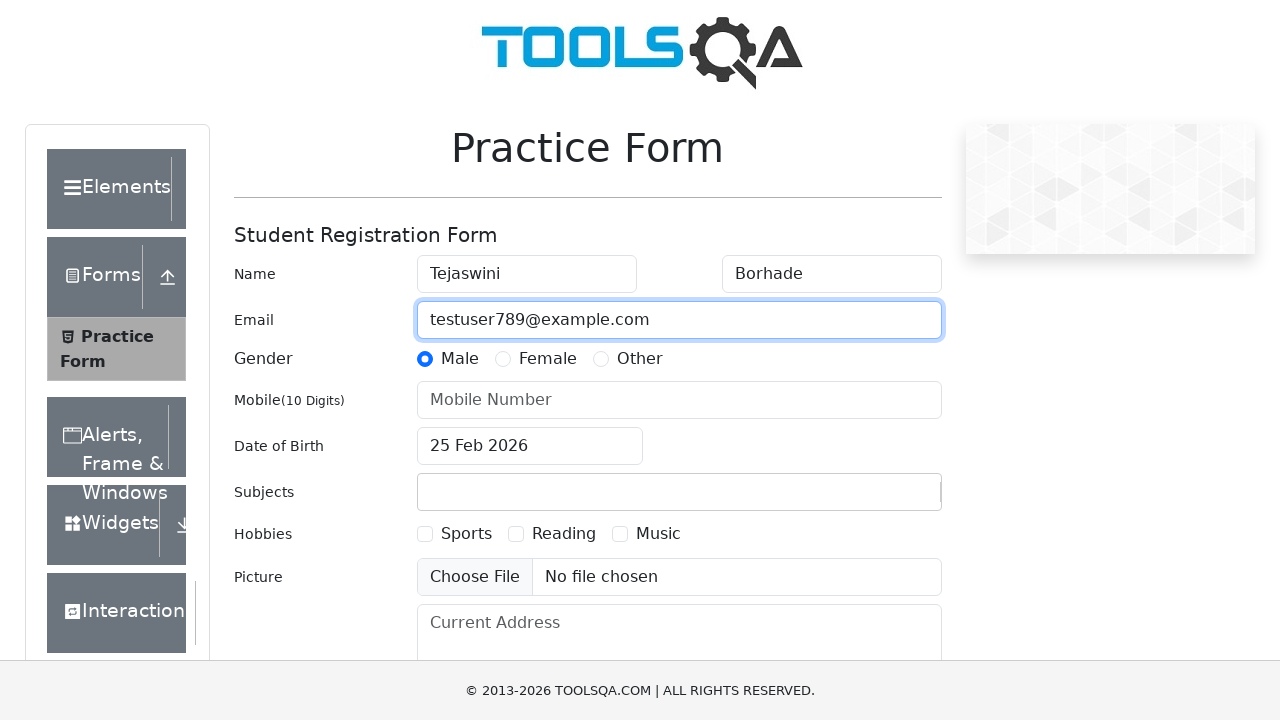